Tests a data types form by filling out all fields (first name, last name, address, city, country, email, phone, job position, company) while intentionally leaving the zip code empty, then submits the form to verify validation behavior.

Starting URL: https://bonigarcia.dev/selenium-webdriver-java/data-types.html

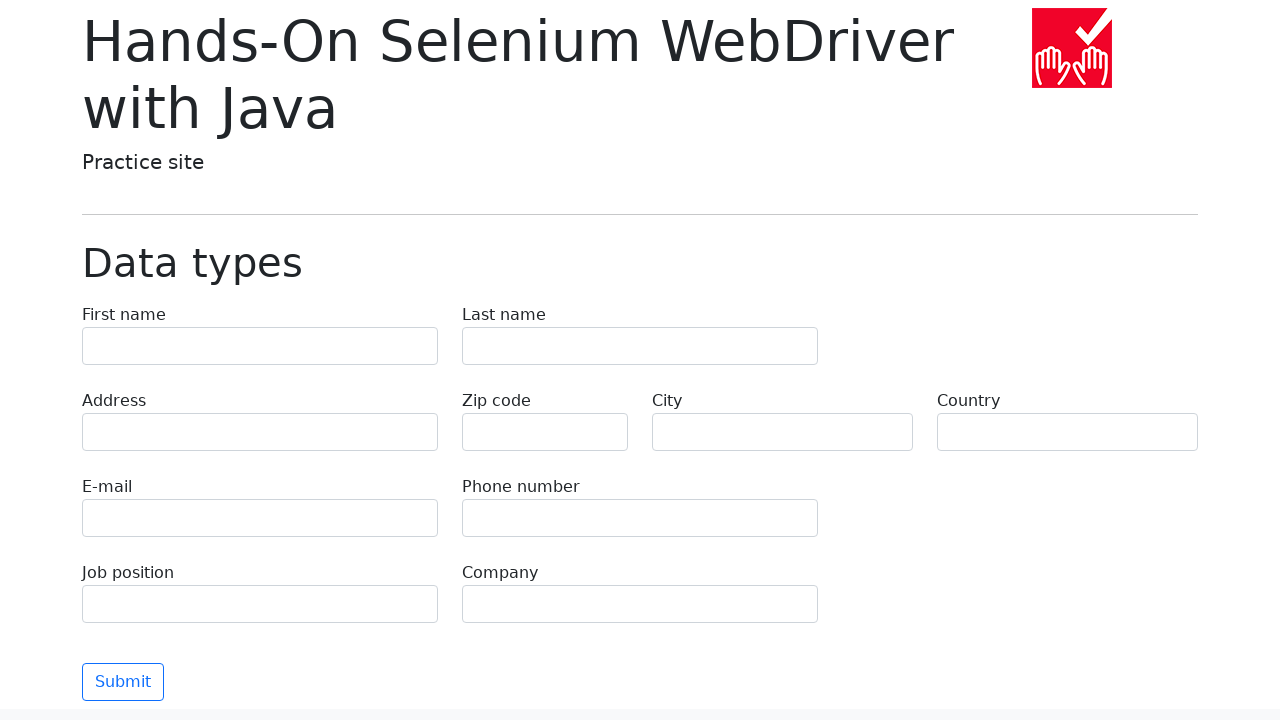

Filled first name field with 'Иван' on body > main > div > form > div:nth-child(1) > div:nth-child(1) > label > input
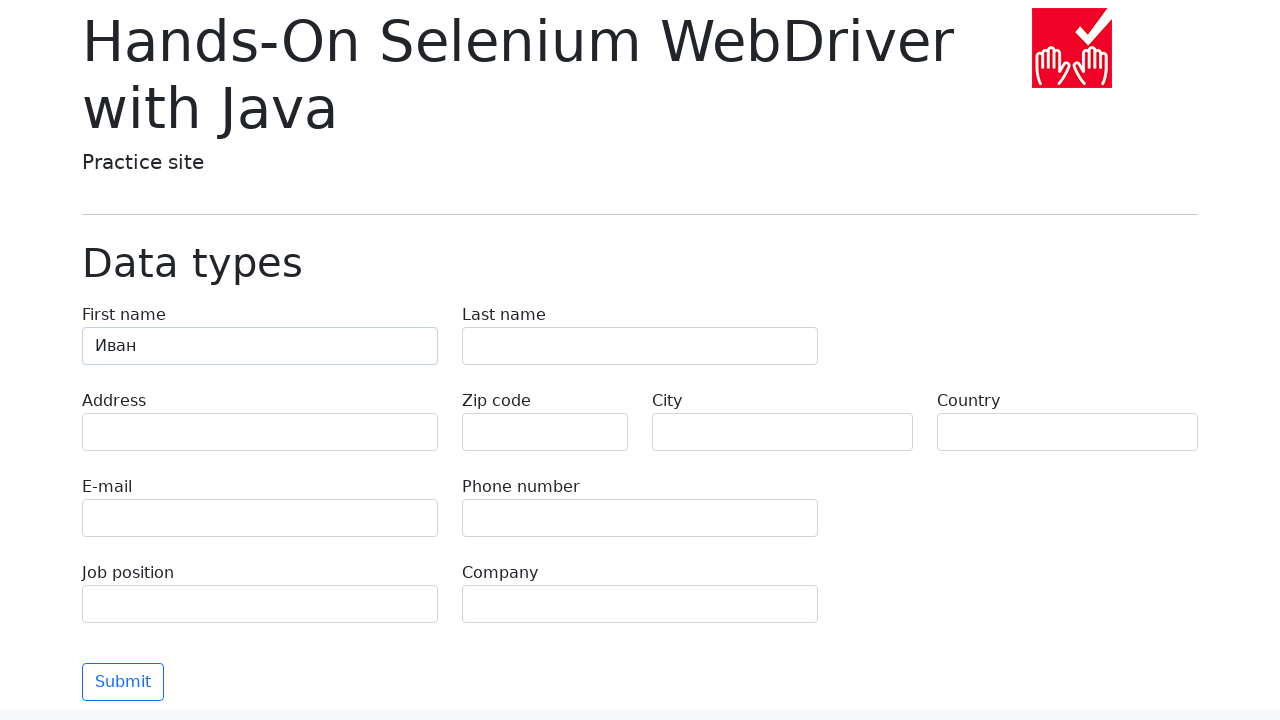

Filled last name field with 'Петров' on body > main > div > form > div:nth-child(1) > div:nth-child(2) > label > input
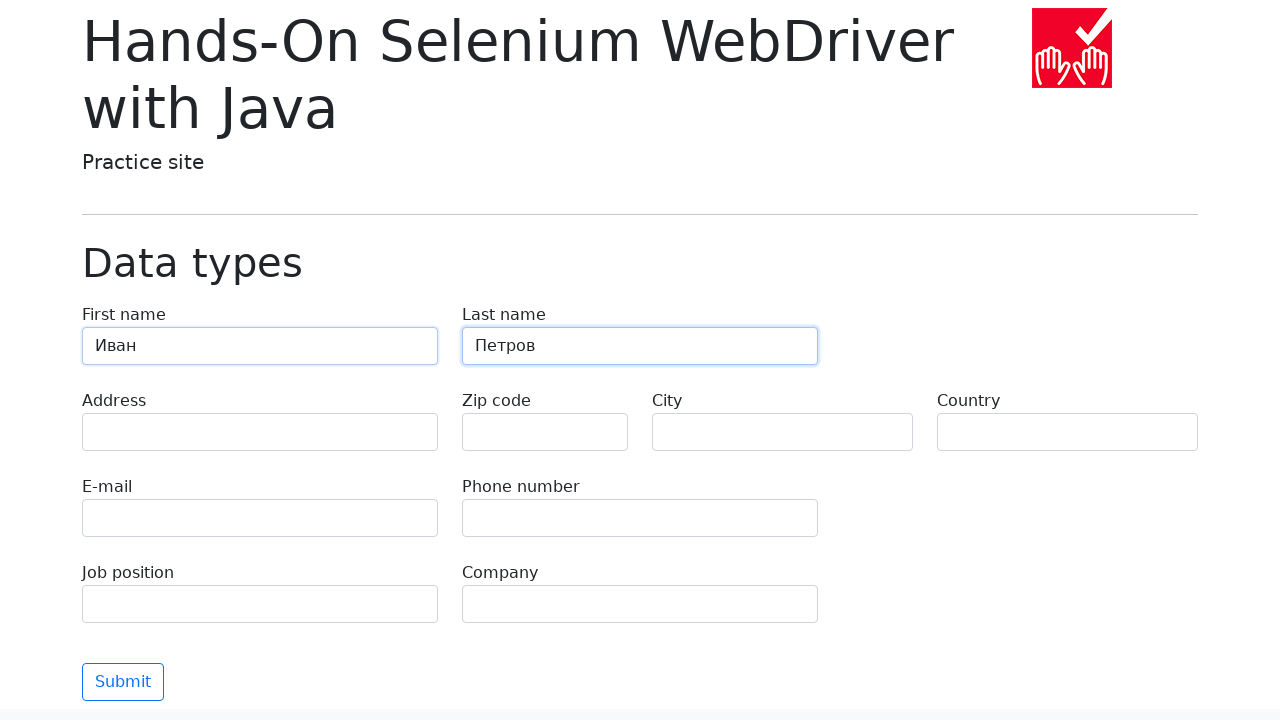

Filled address field with 'Ленина, 55-3' on body > main > div > form > div:nth-child(2) > div.col-md-4.py-2 > label > input
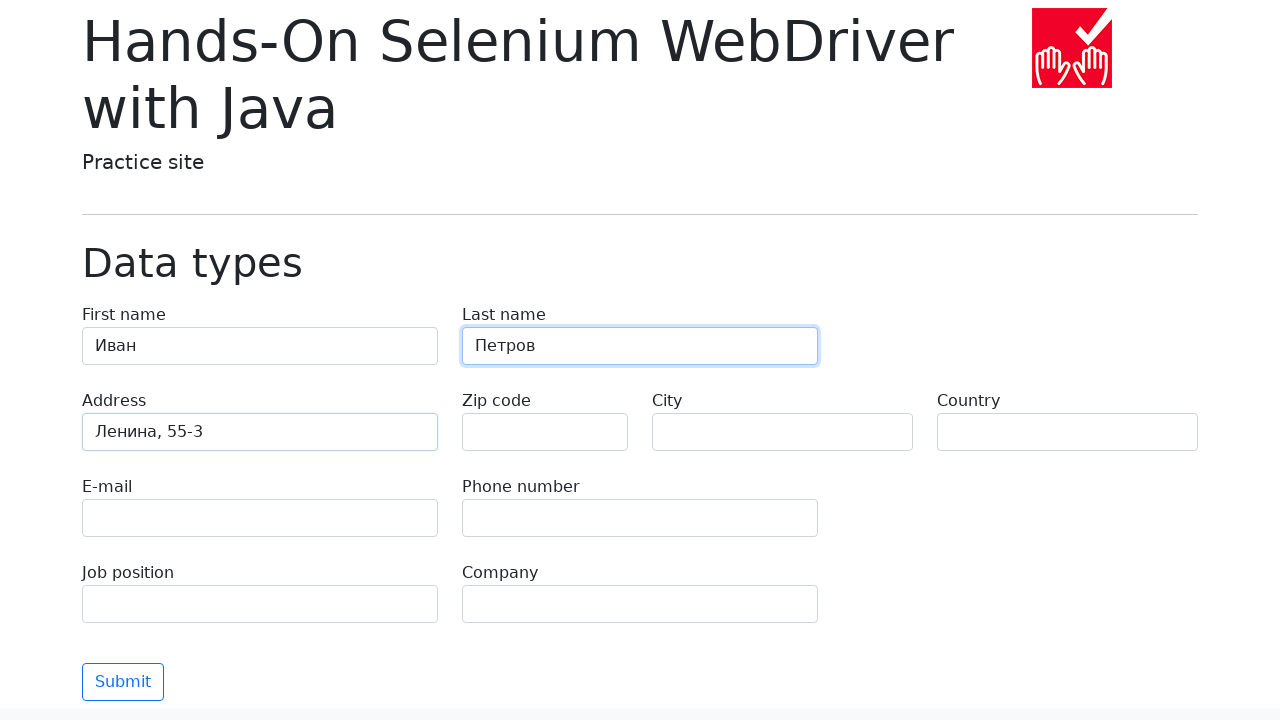

Left zip code field empty intentionally on body > main > div > form > div:nth-child(2) > div.col-md-2.py-2 > label > input
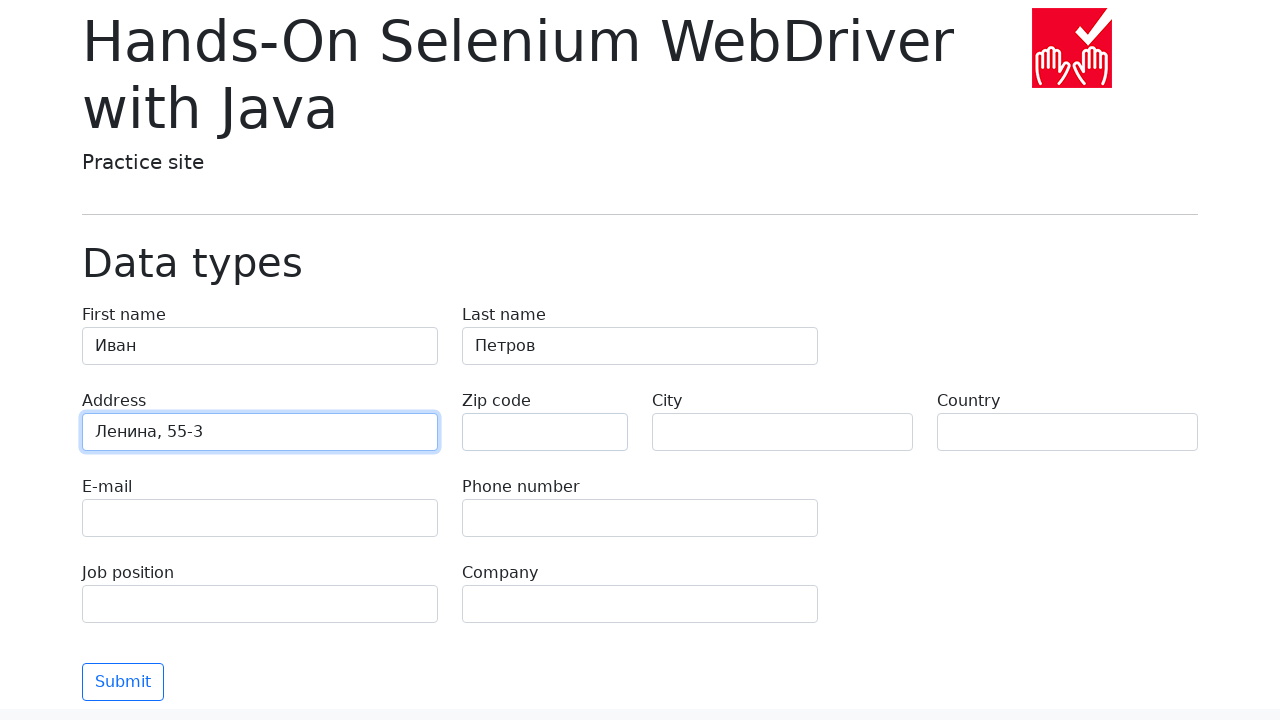

Filled city field with 'Москва' on body > main > div > form > div:nth-child(2) > div:nth-child(3) > label > input
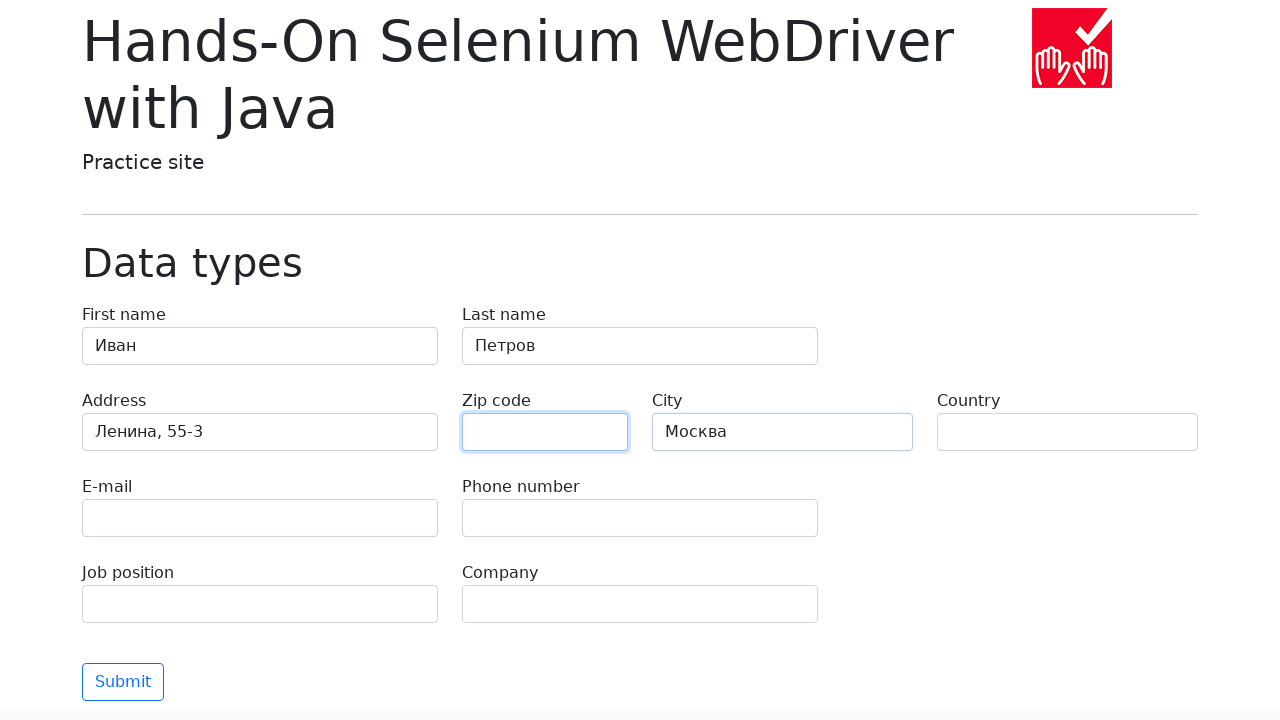

Filled country field with 'Россия' on body > main > div > form > div:nth-child(2) > div:nth-child(4) > label > input
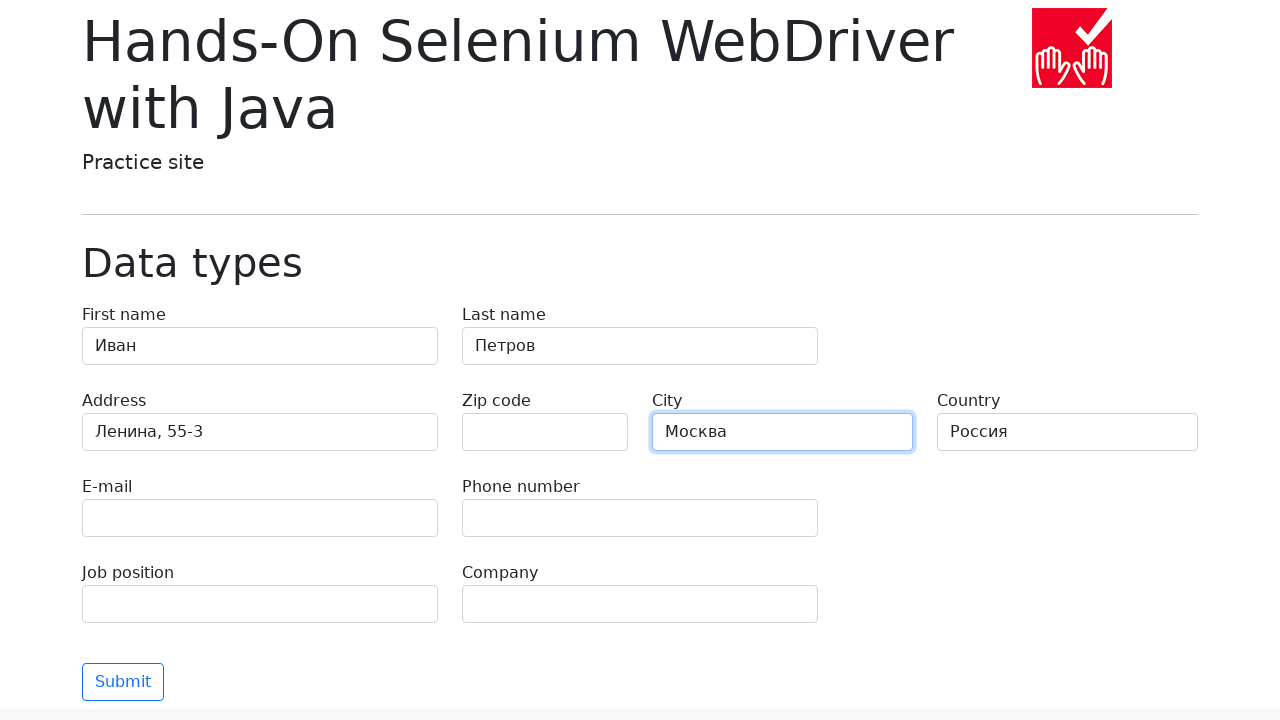

Filled email field with 'test@skypro.com' on body > main > div > form > div:nth-child(3) > div:nth-child(1) > label > input
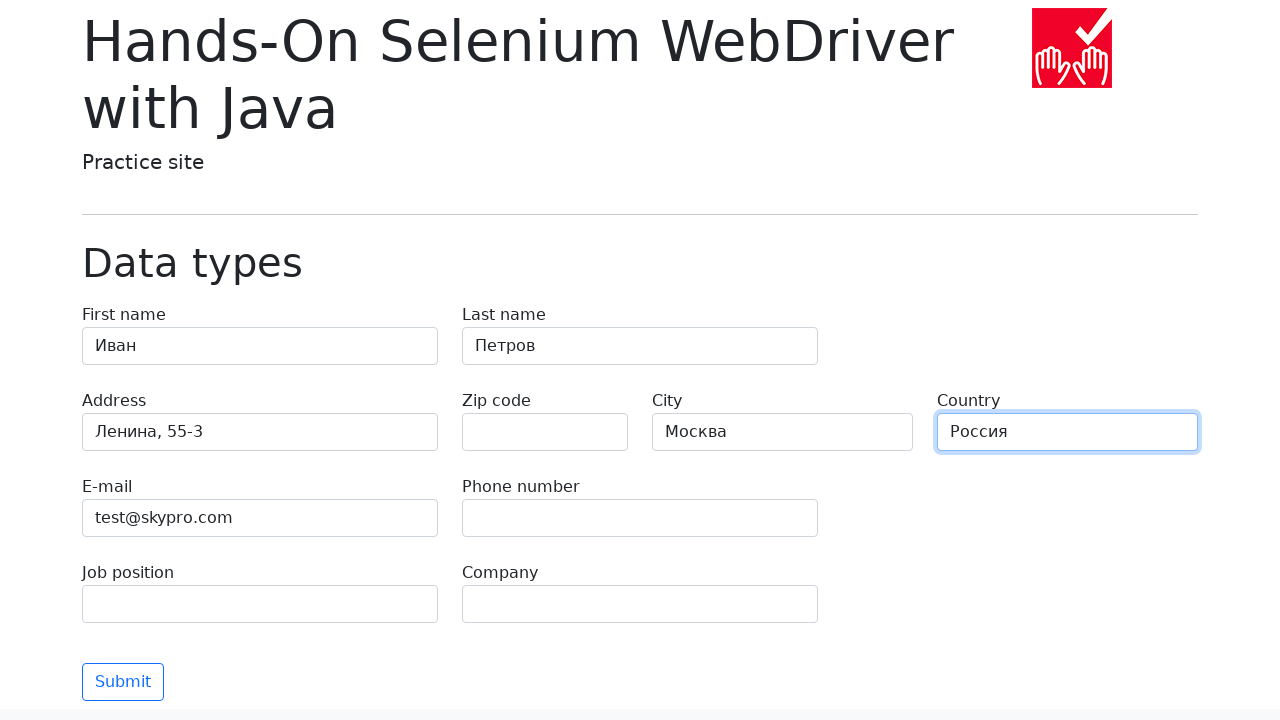

Filled phone number field with '+7985899998787' on body > main > div > form > div:nth-child(3) > div:nth-child(2) > label > input
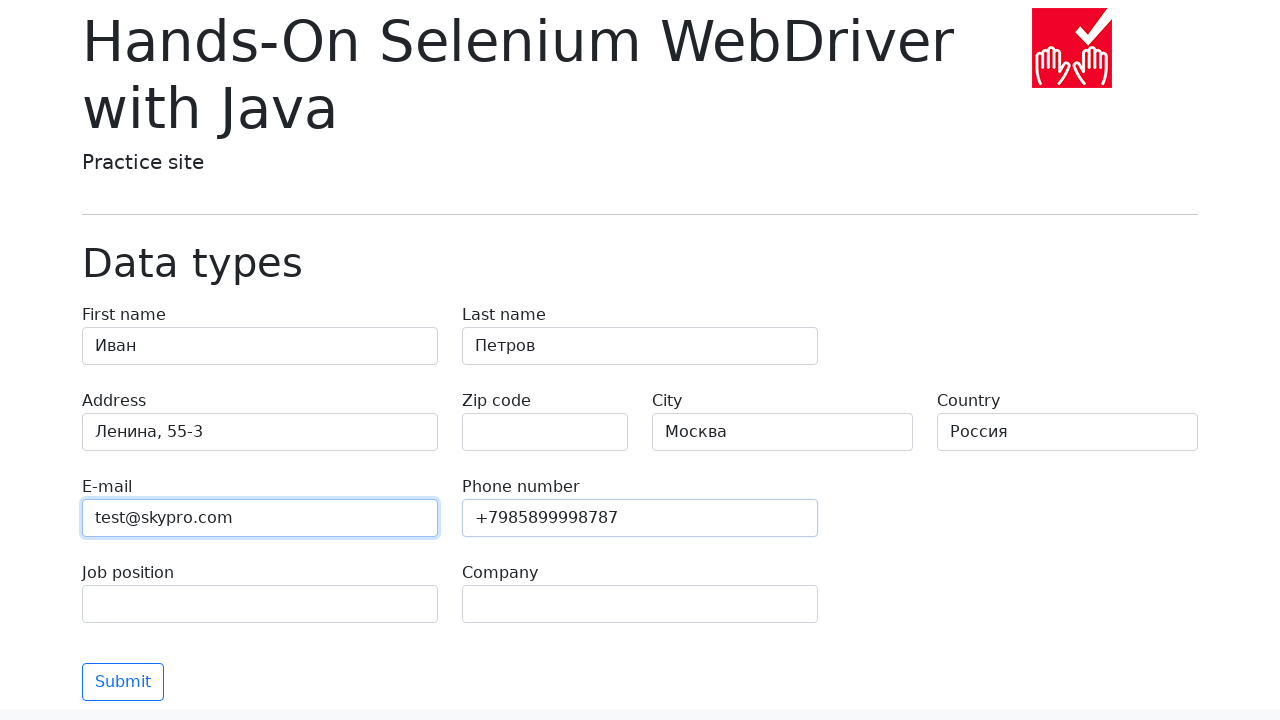

Filled job position field with 'QA' on body > main > div > form > div:nth-child(4) > div:nth-child(1) > label > input
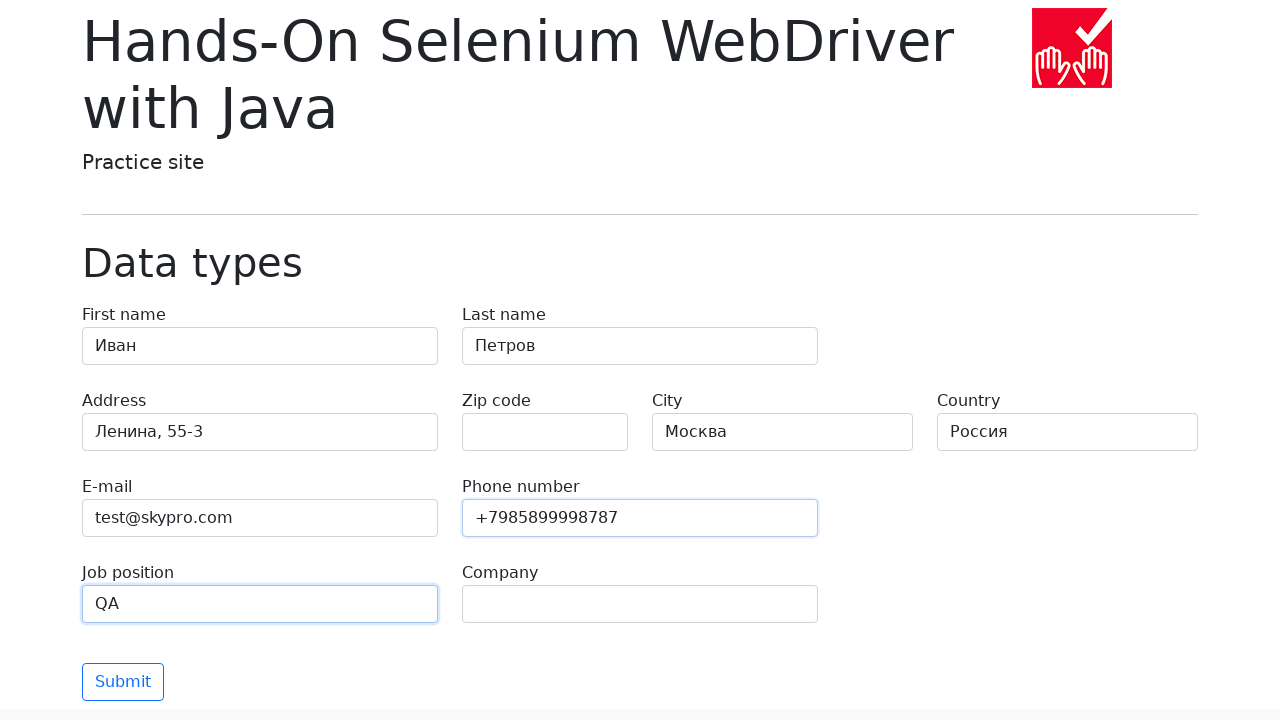

Filled company field with 'SkyPro' on body > main > div > form > div:nth-child(4) > div:nth-child(2) > label > input
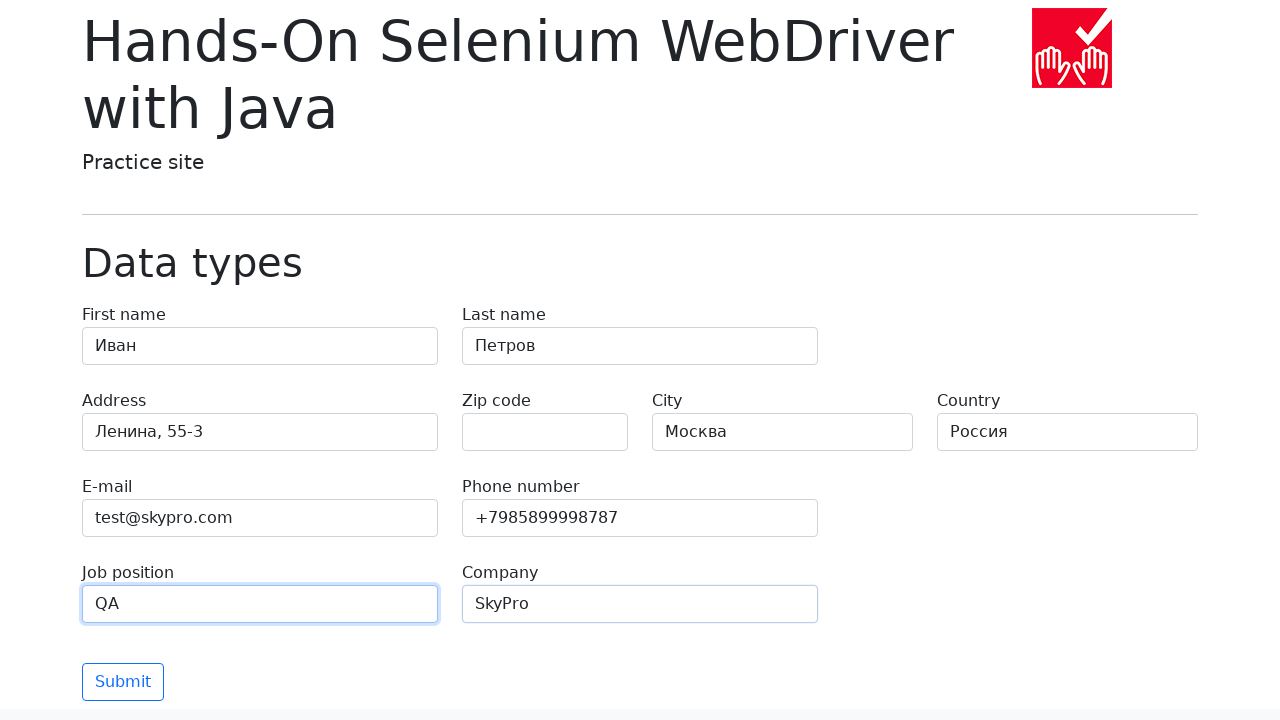

Clicked submit button to submit the form at (123, 682) on body > main > div > form > div:nth-child(5) > div > button
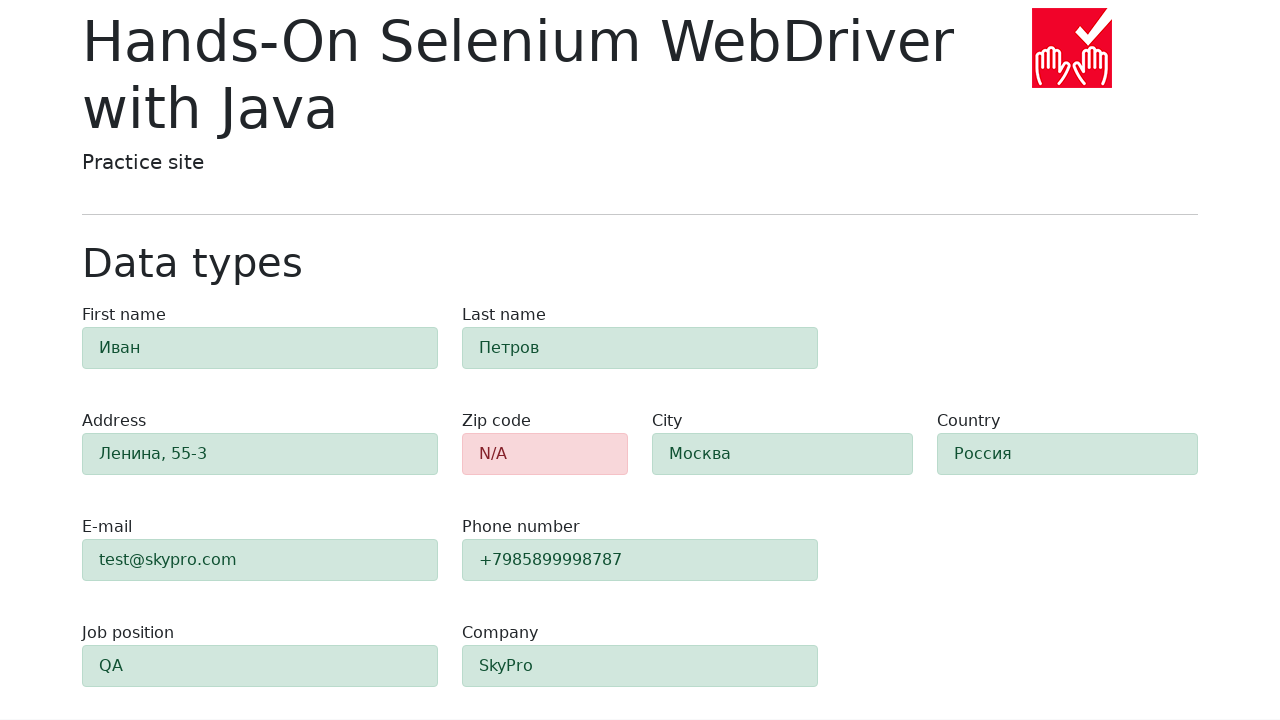

Zip code field appeared after form submission, confirming validation error
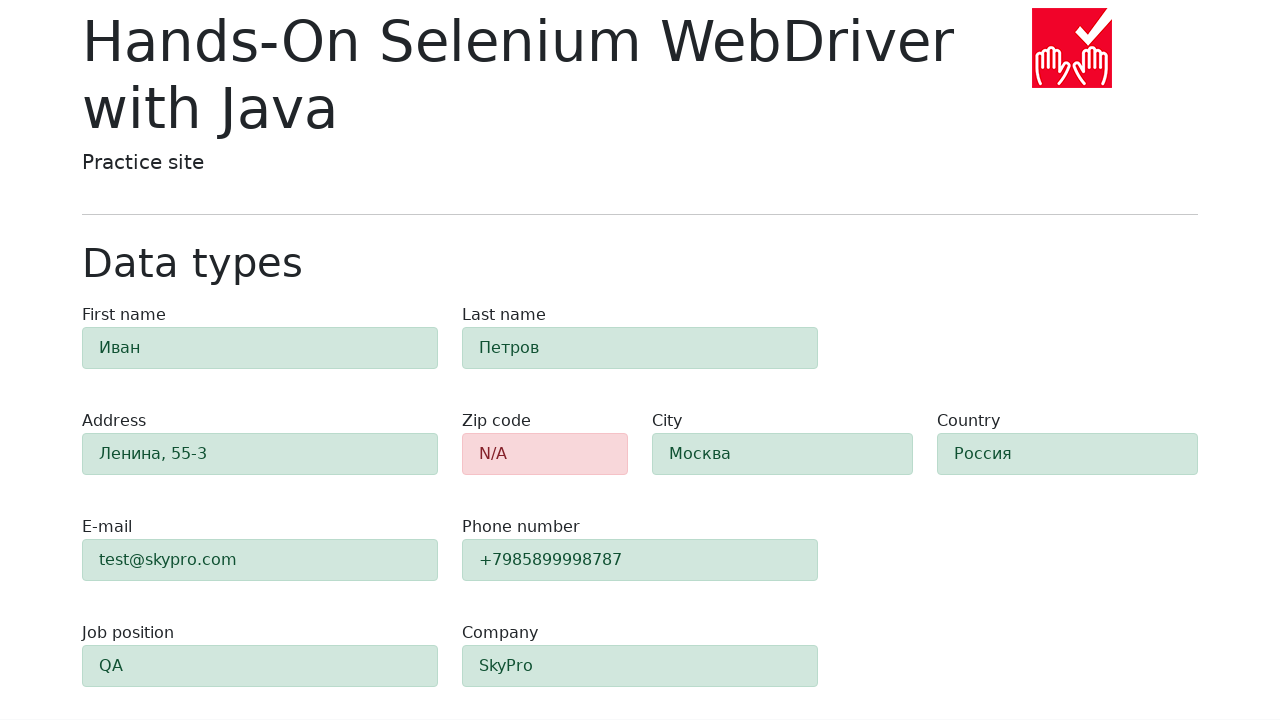

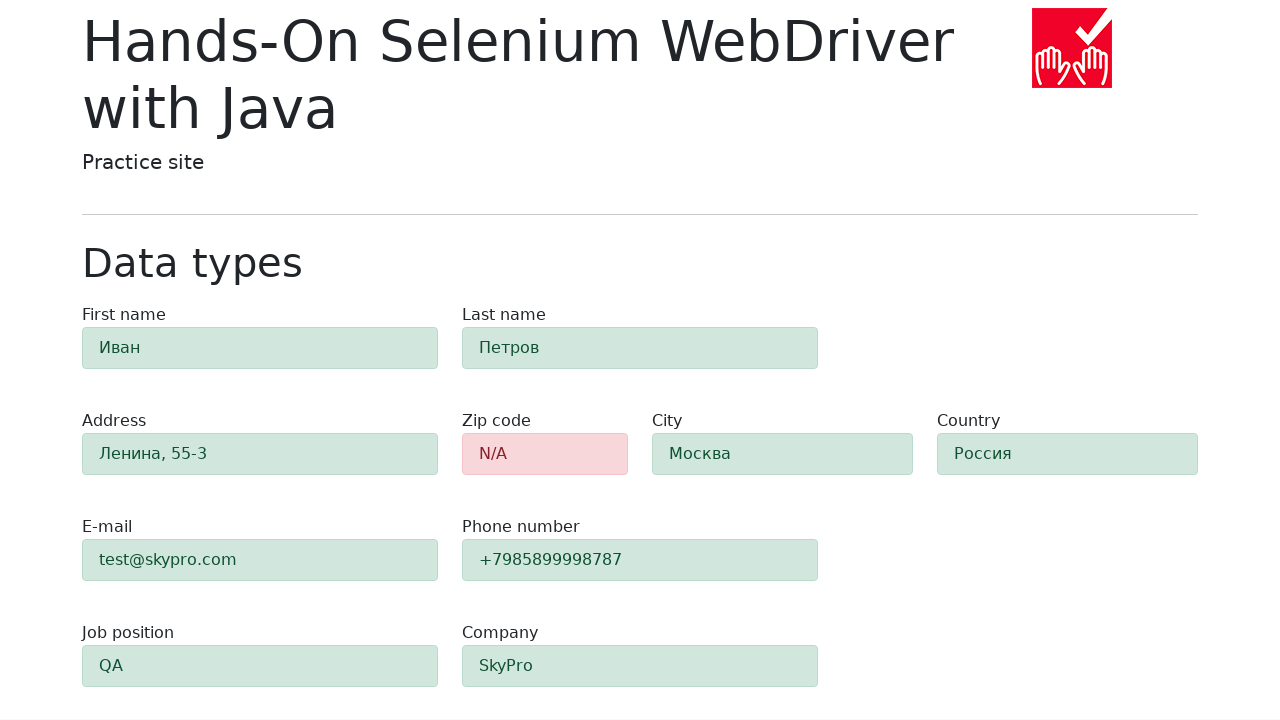